Tests browser back button functionality by clicking a link, then using mouse back button to navigate back

Starting URL: https://www.selenium.dev/selenium/web/mouse_interaction.html

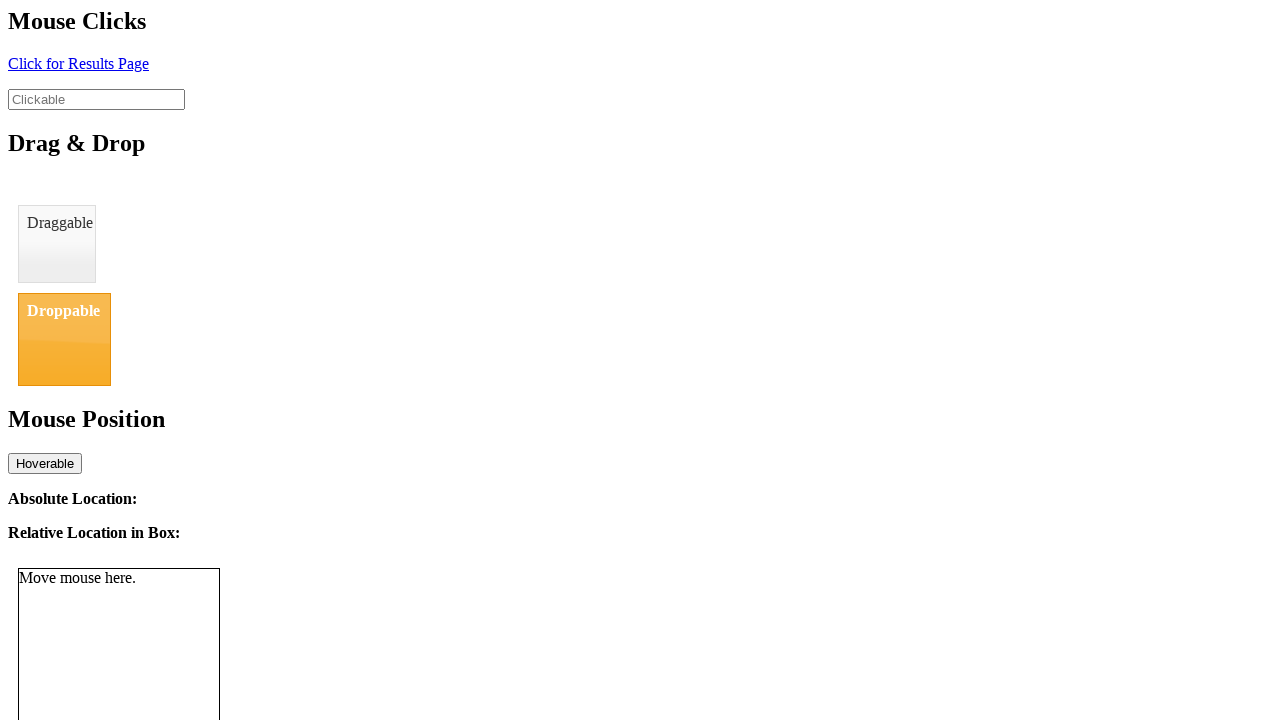

Clicked the link element to navigate to new page at (78, 63) on #click
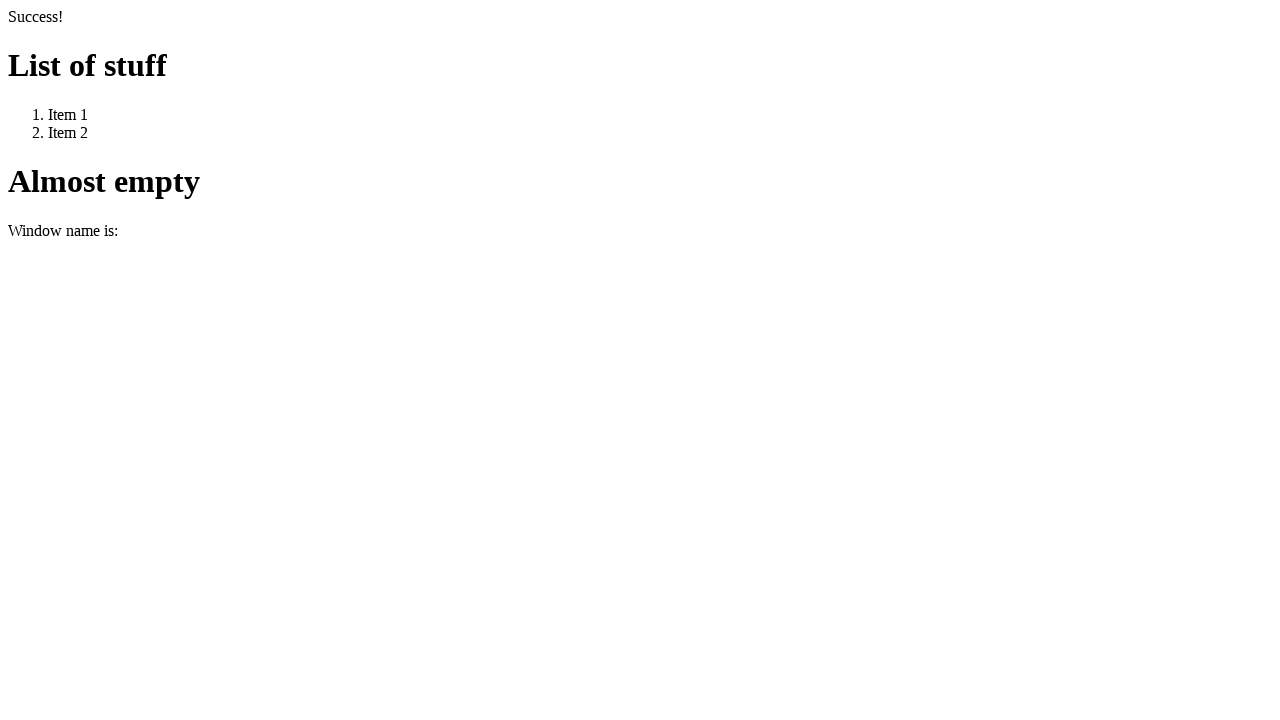

Waited for new page to load
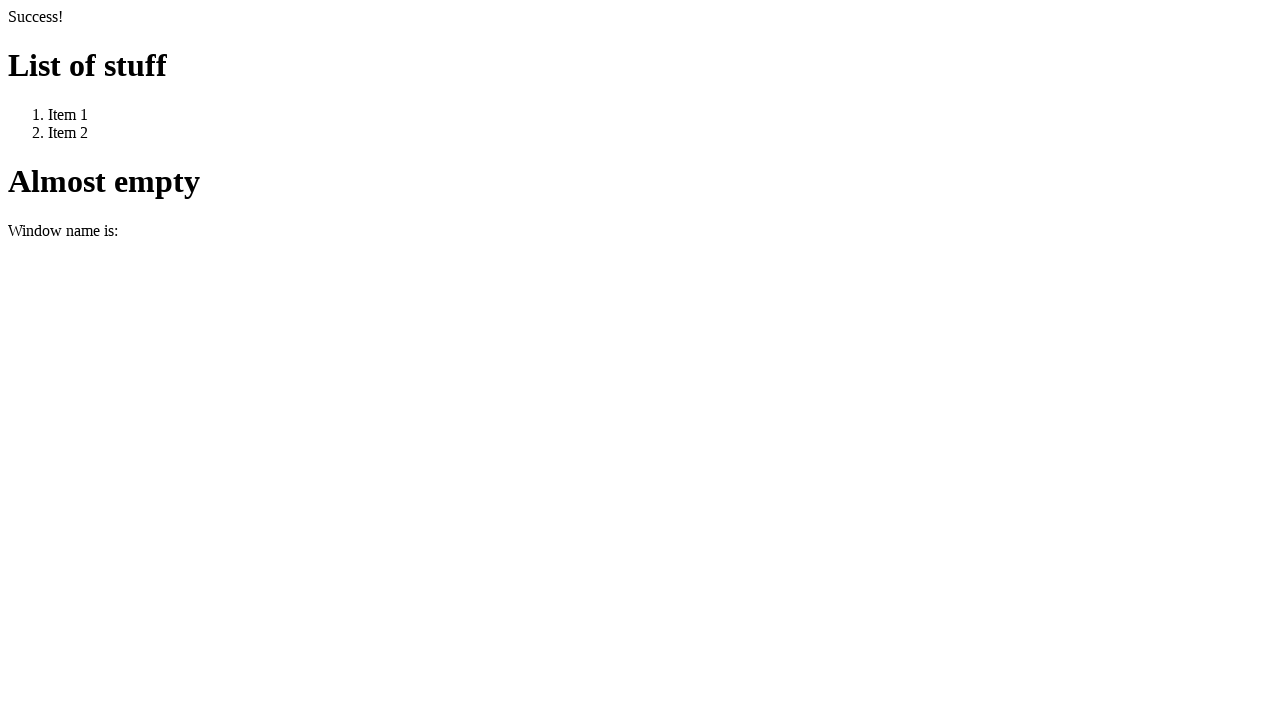

Clicked mouse back button to navigate back
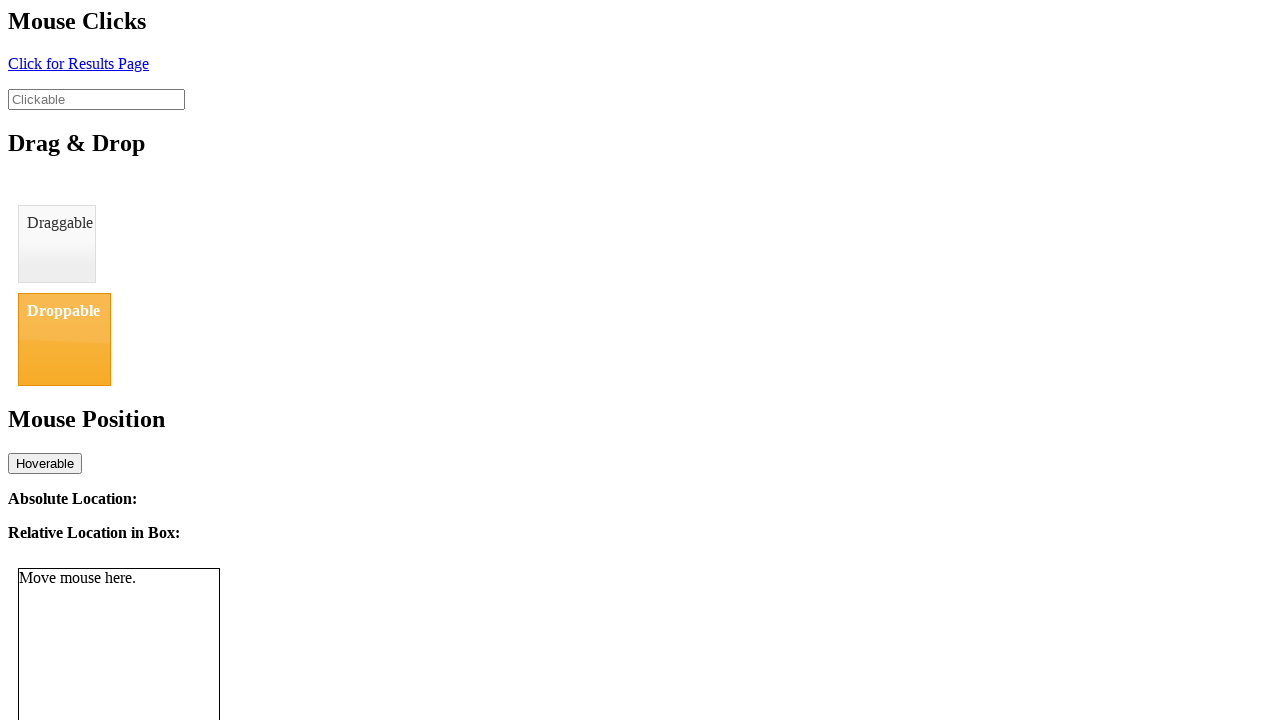

Waited for original page to load after back navigation
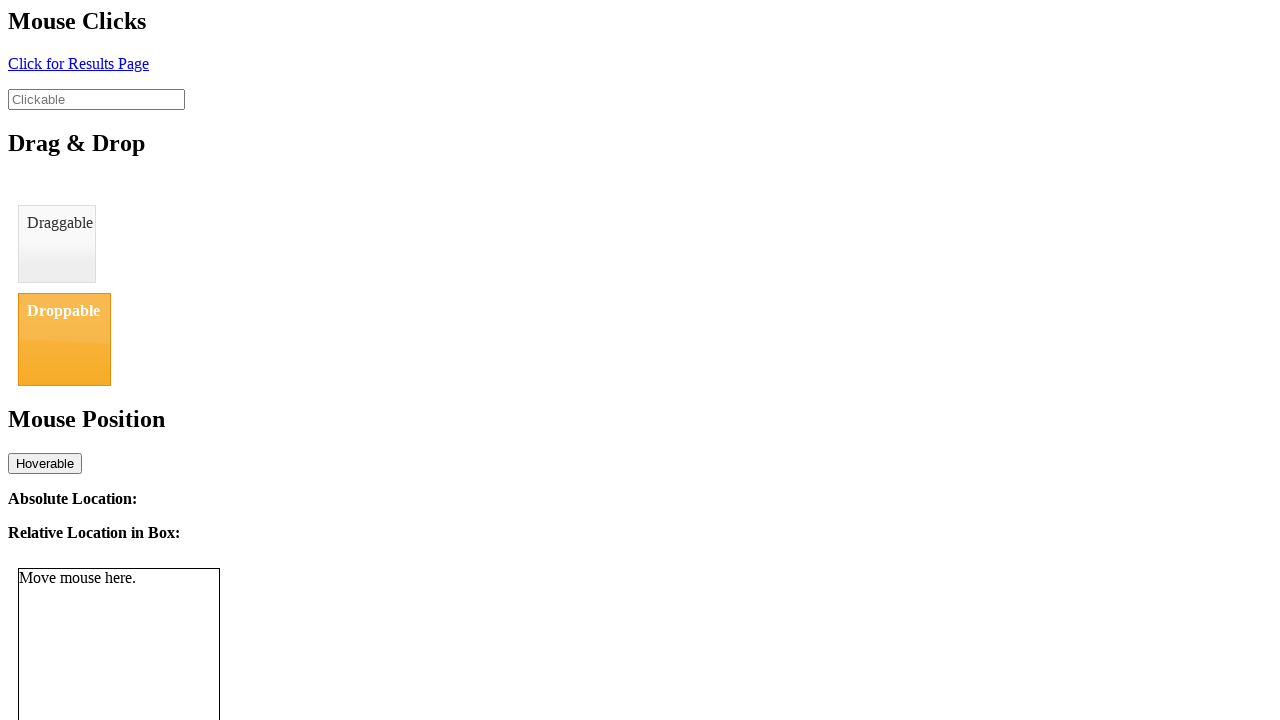

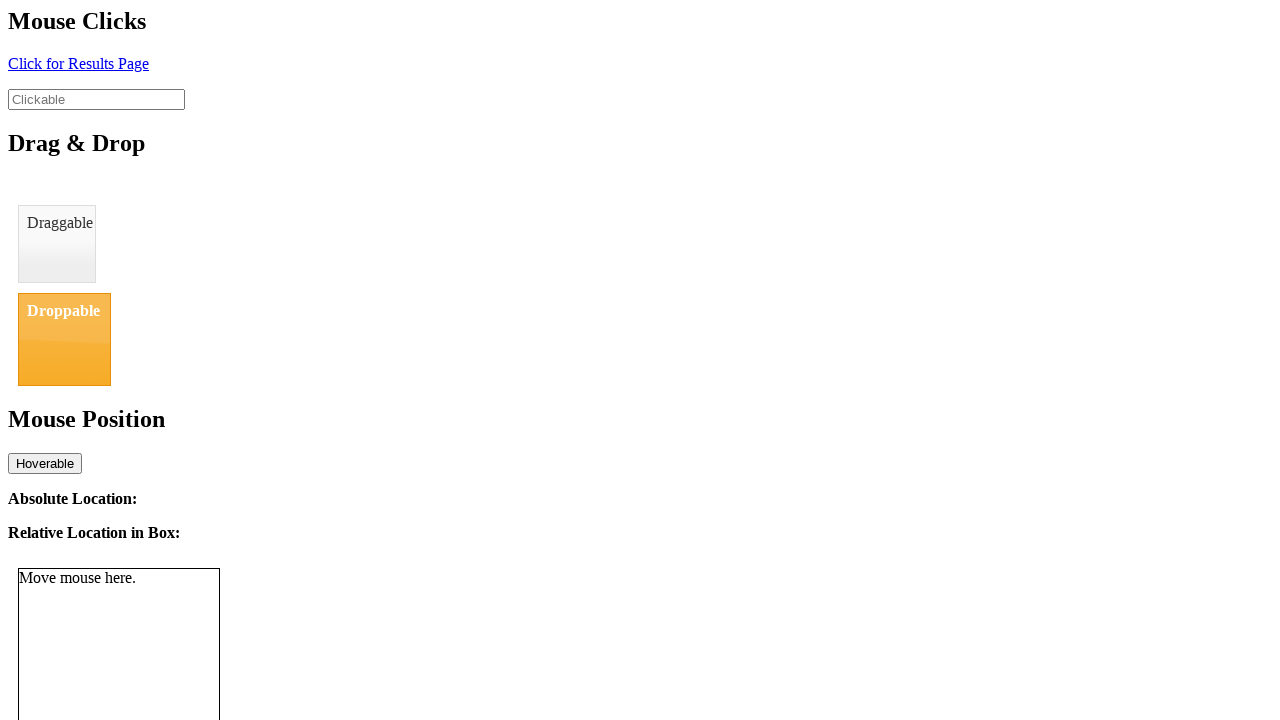